Fills out an automation practice form with personal information including name, email, mobile number, and address

Starting URL: https://demoqa.com/automation-practice-form

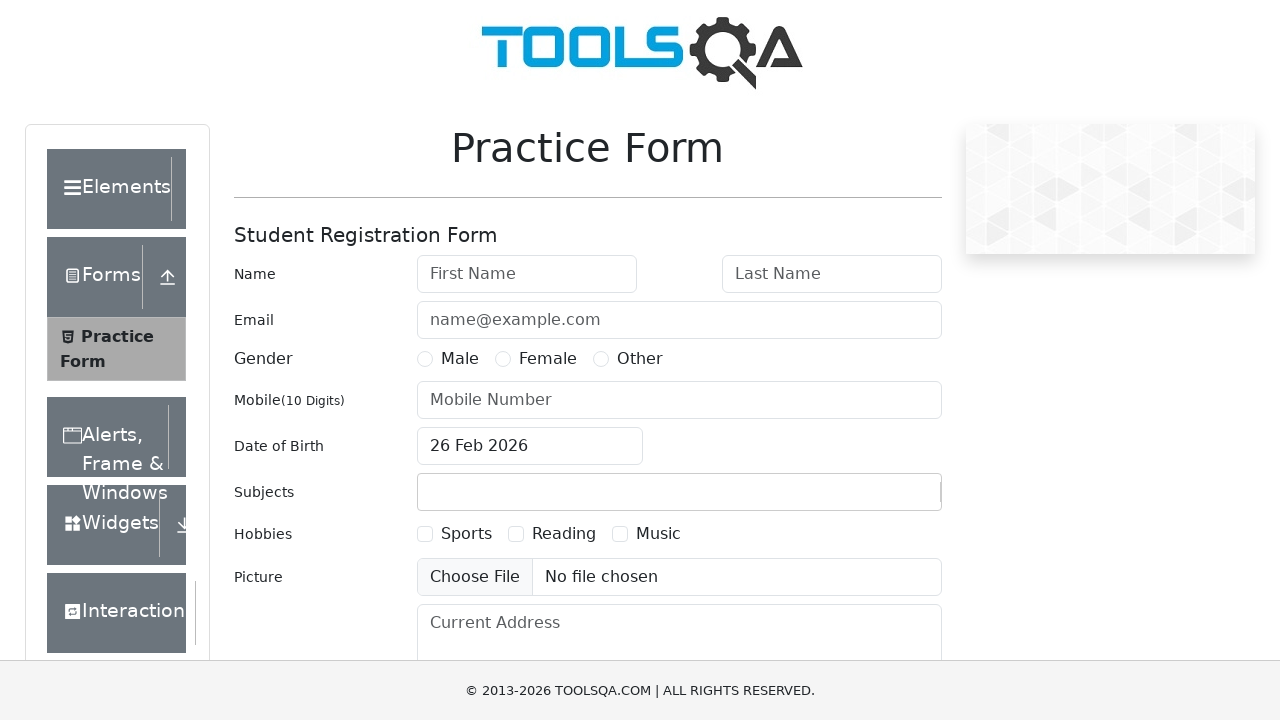

Filled First Name field with 'Quynh' on //input[@placeholder='First Name']
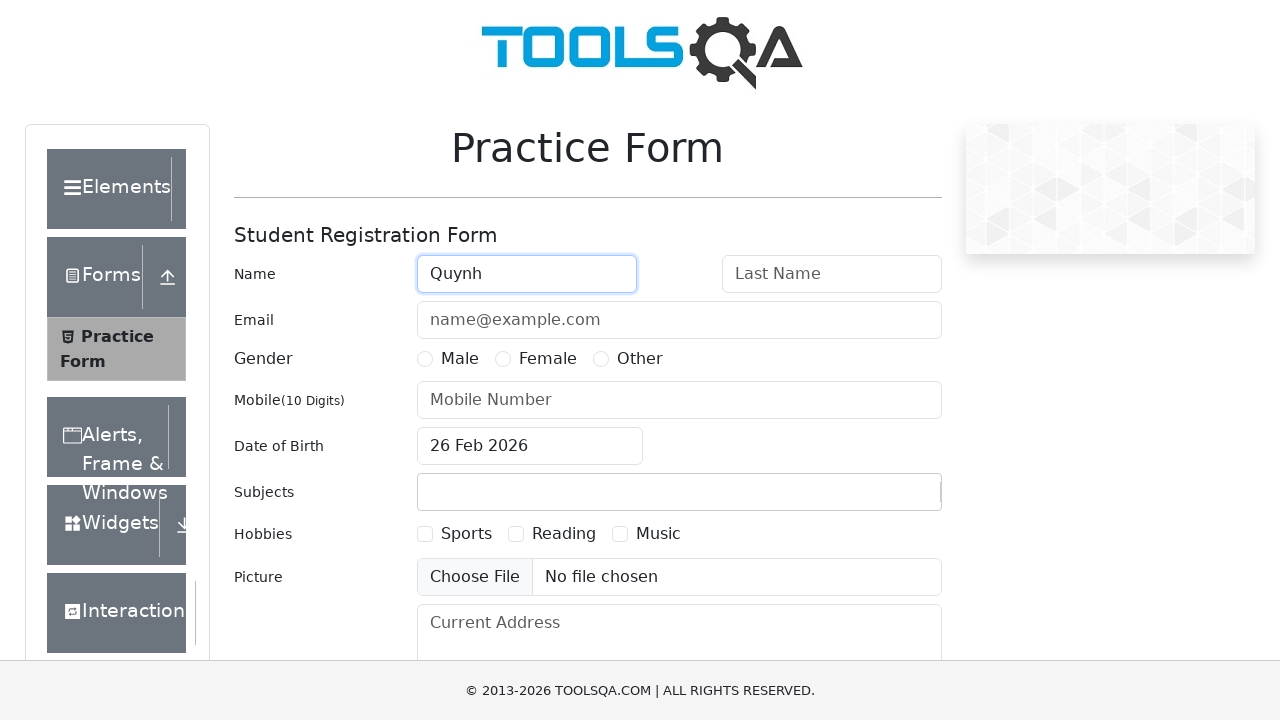

Filled Last Name field with 'Nhu' on //input[@placeholder='Last Name']
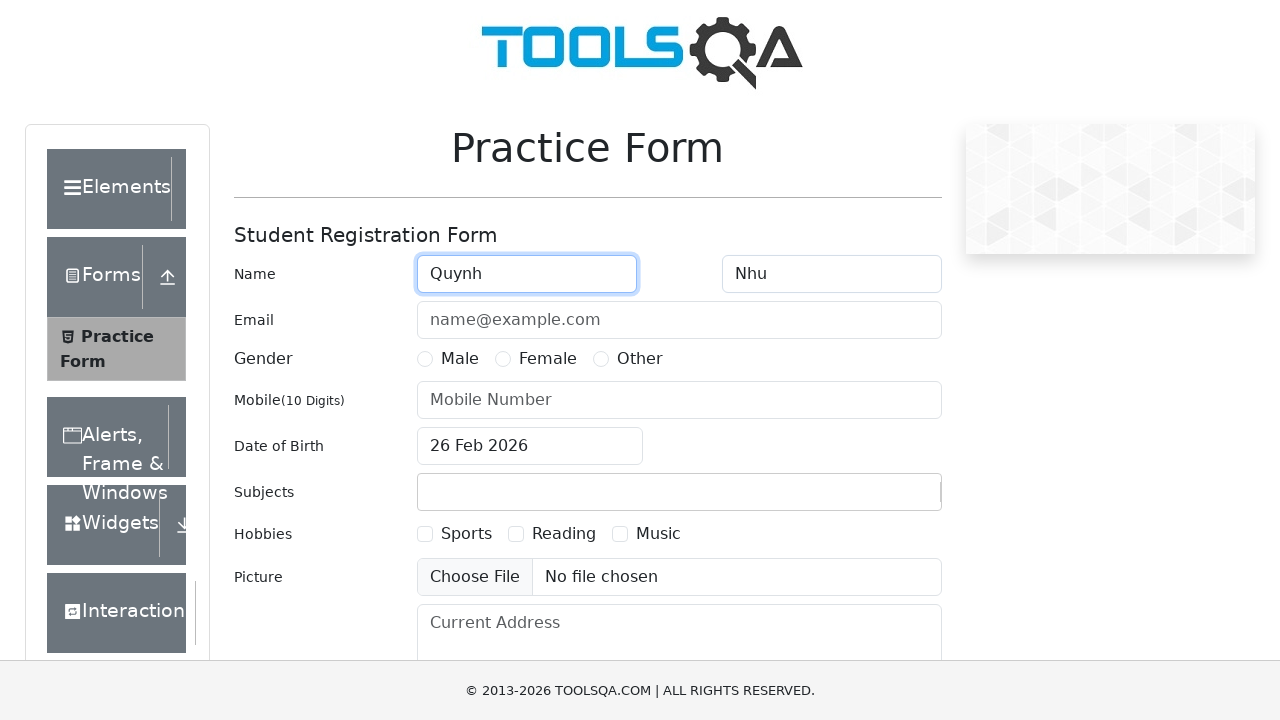

Filled Email field with 'abc@gmail.com' on //input[@placeholder='name@example.com']
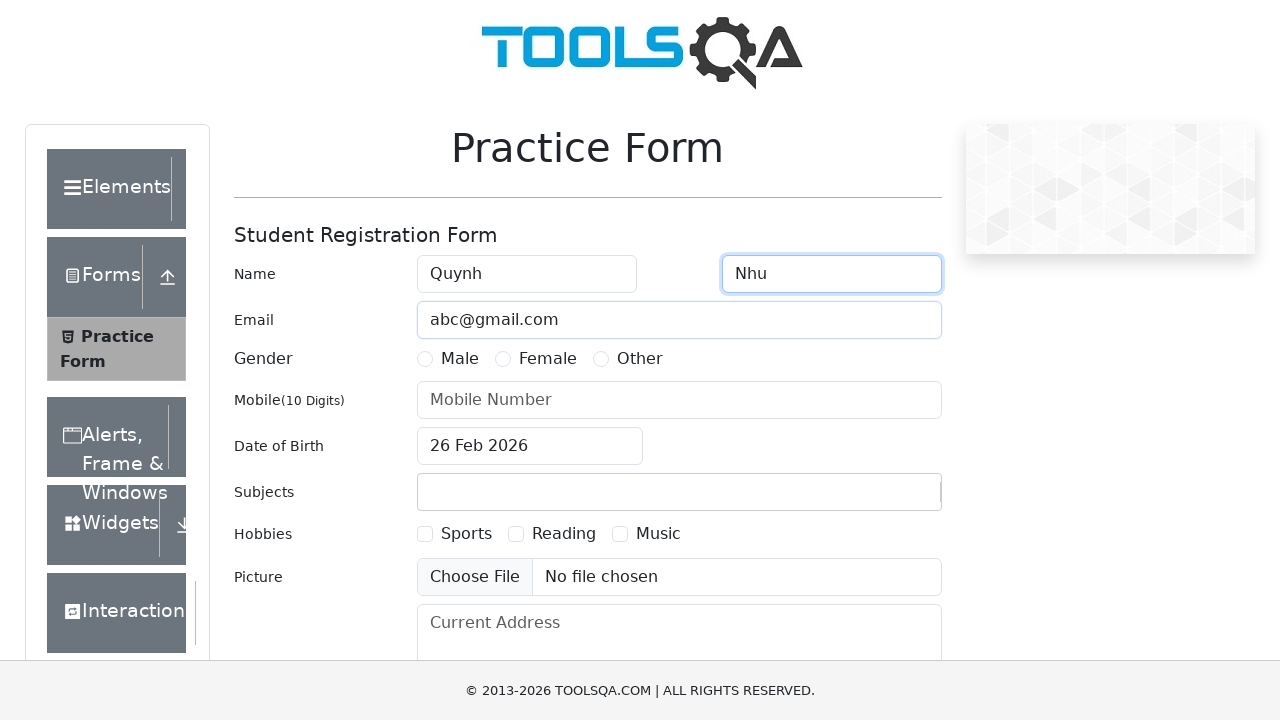

Filled Mobile Number field with '0982730999' on //input[@placeholder='Mobile Number']
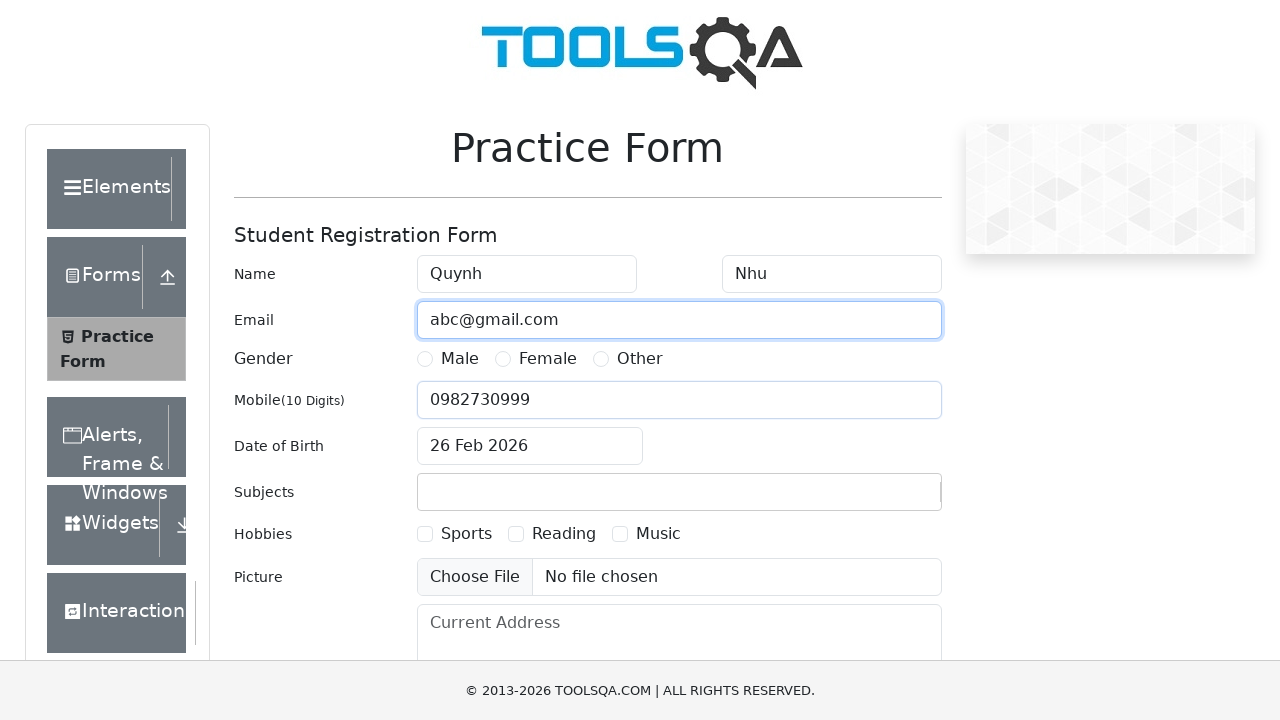

Filled Current Address field with '123 PT' on //textarea[@id='currentAddress']
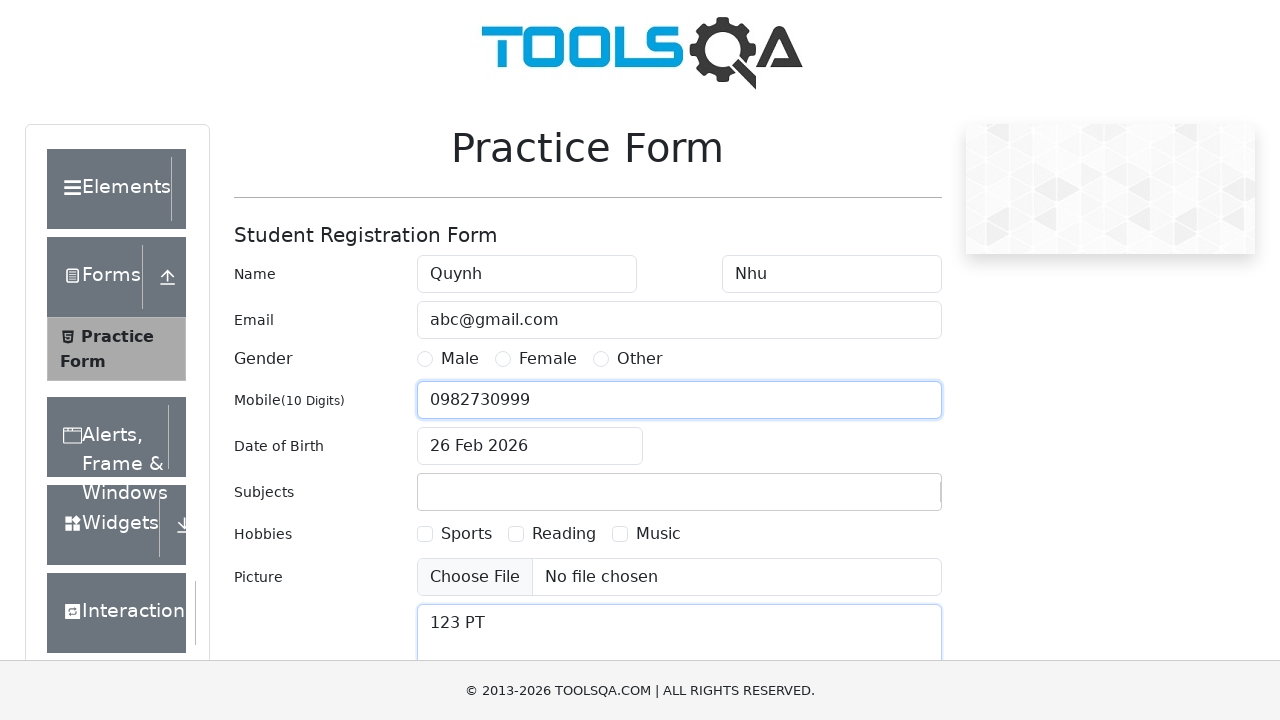

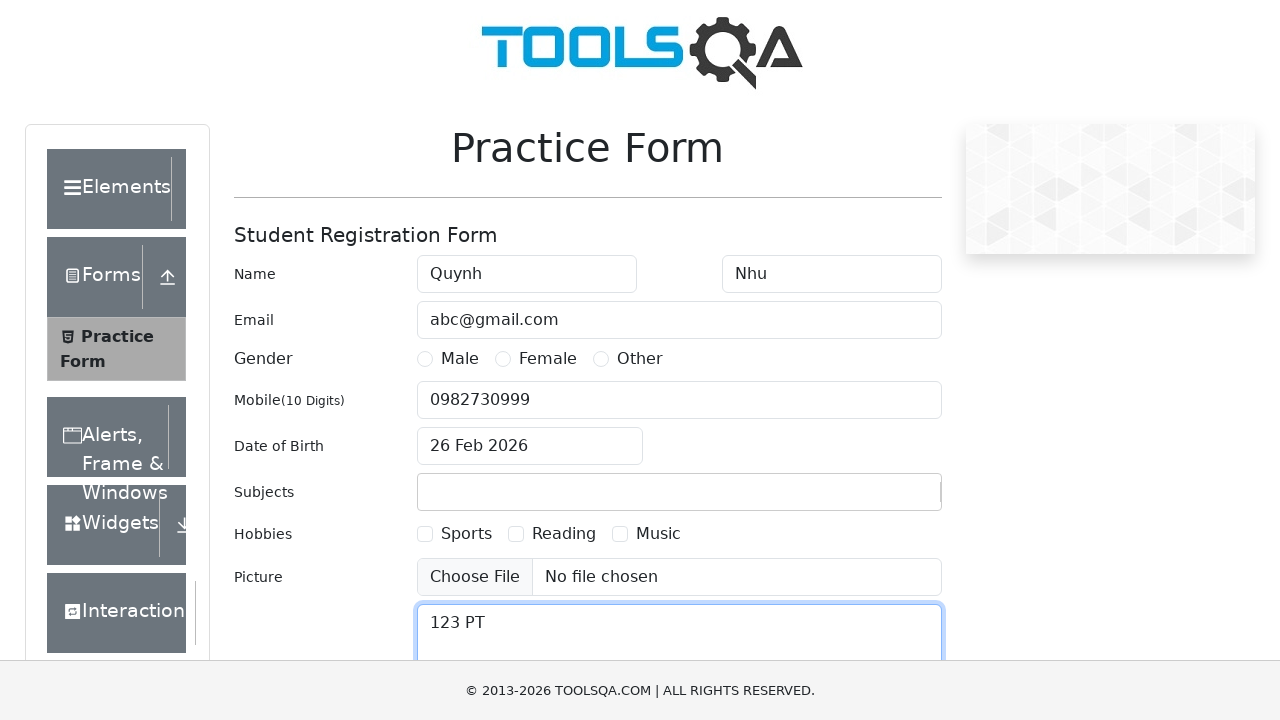